Tests iframe switching functionality by navigating to a page, switching to an iframe named "oddcouple", reading content from within the iframe, switching back to the default content, and clicking a link containing "Pick".

Starting URL: https://nunzioweb.com/

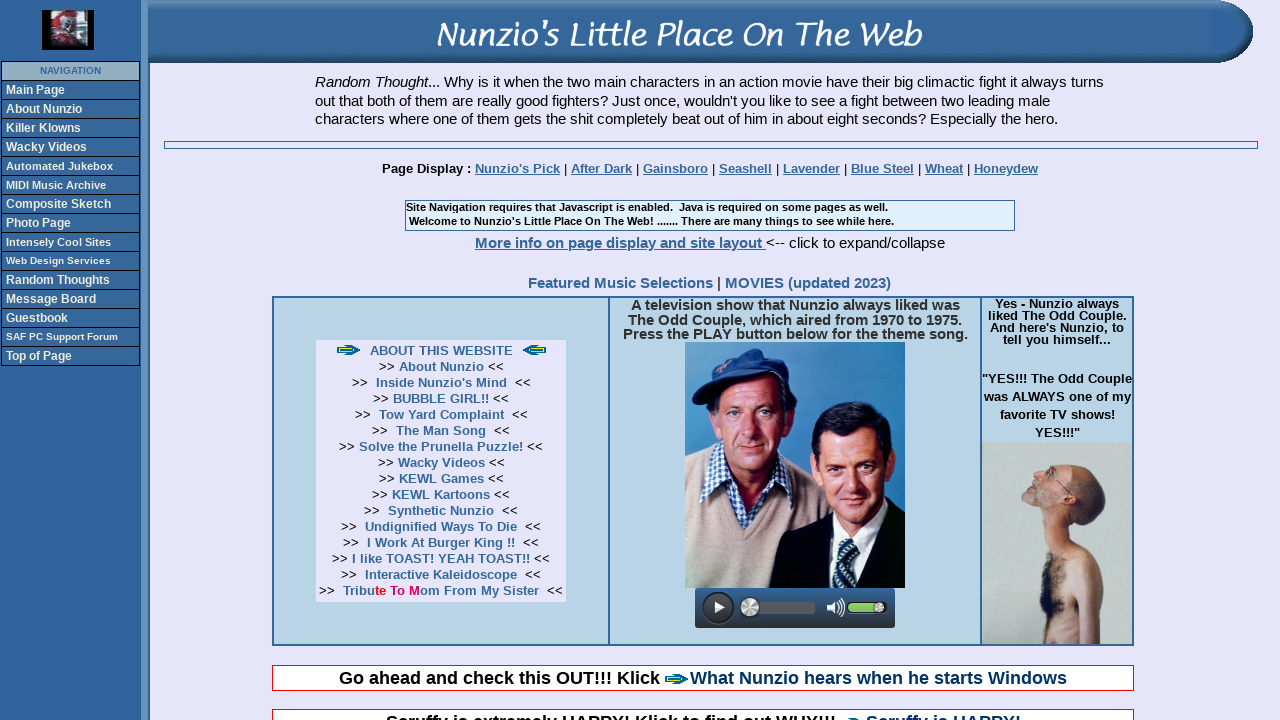

Waited 2 seconds for page to load
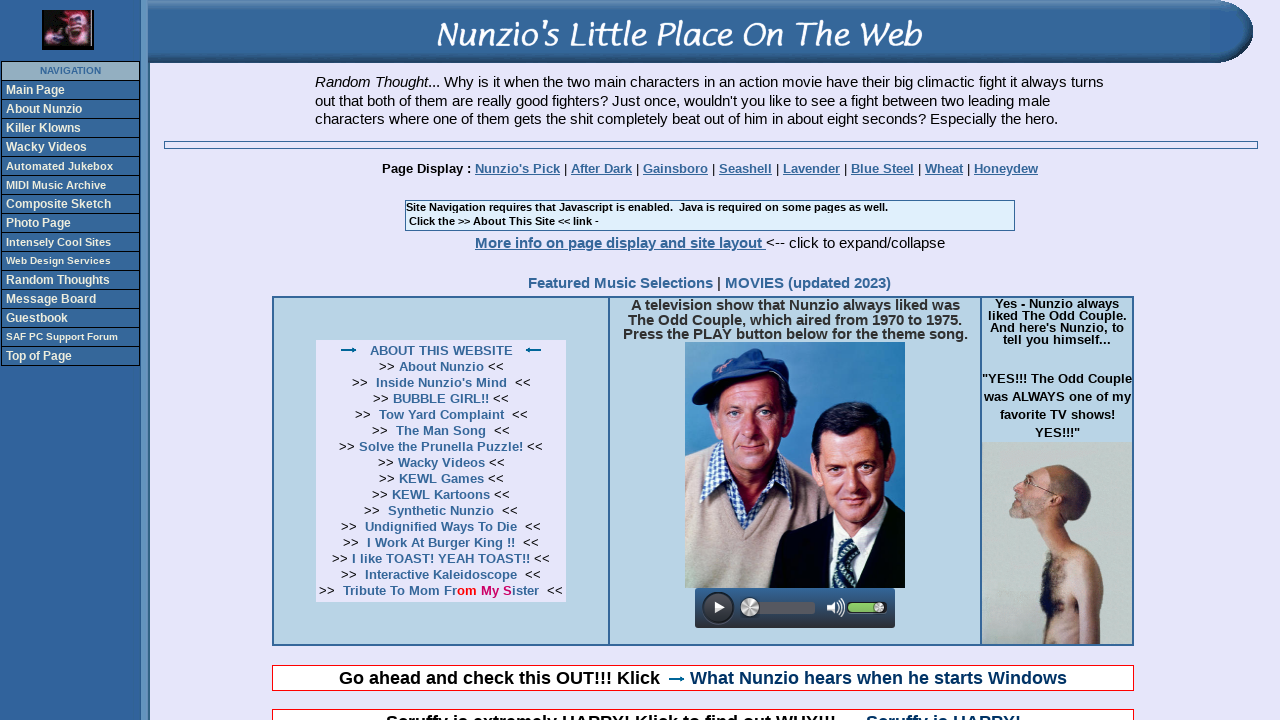

Located and switched to 'oddcouple' iframe
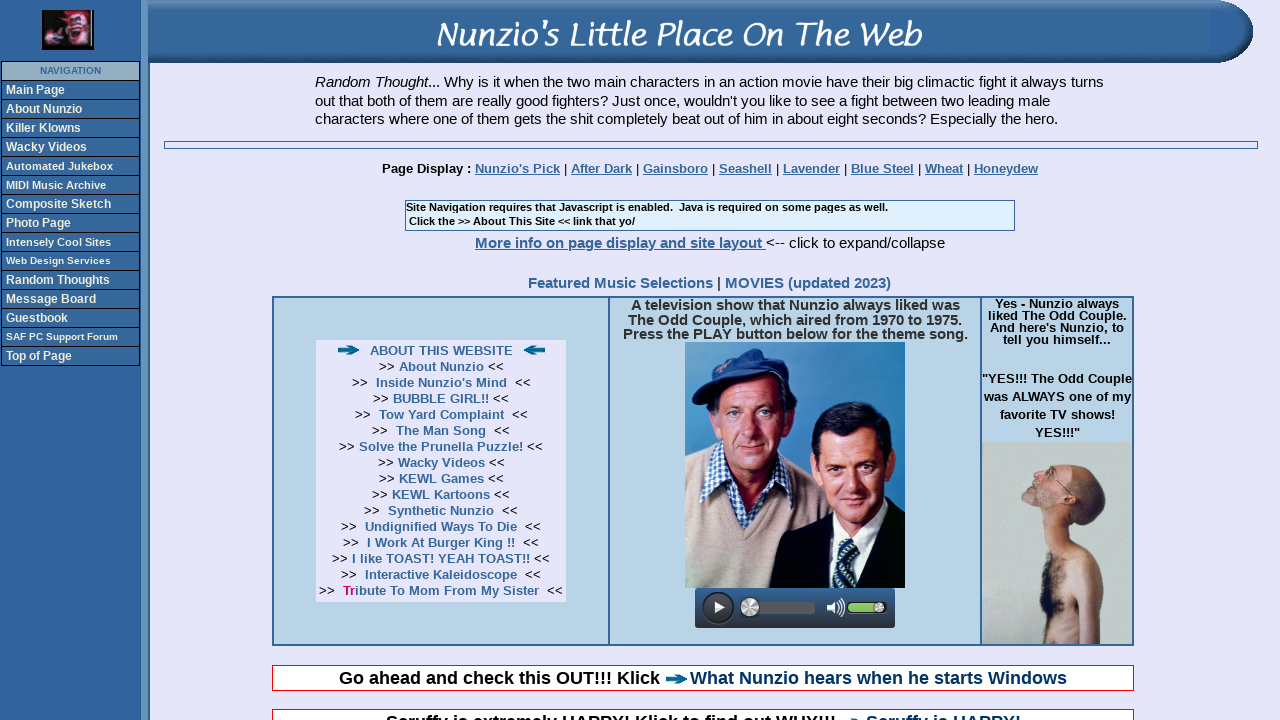

Located title element within iframe
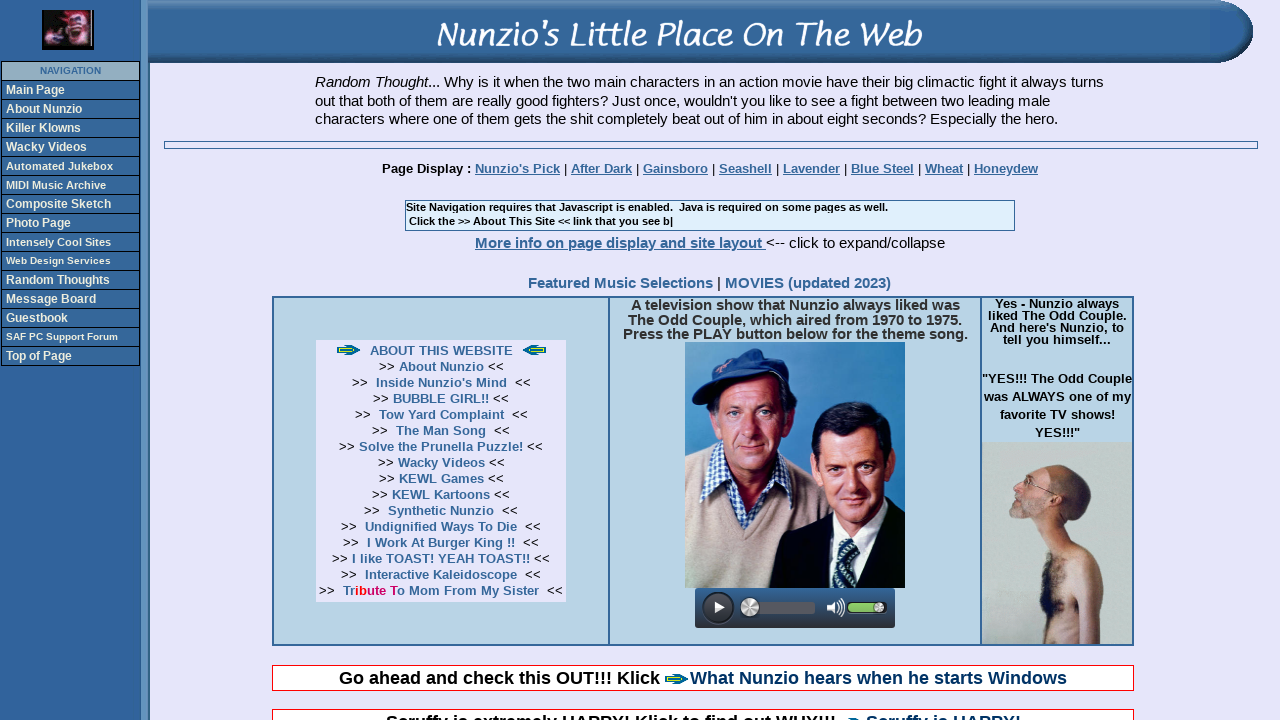

Title element within iframe is visible
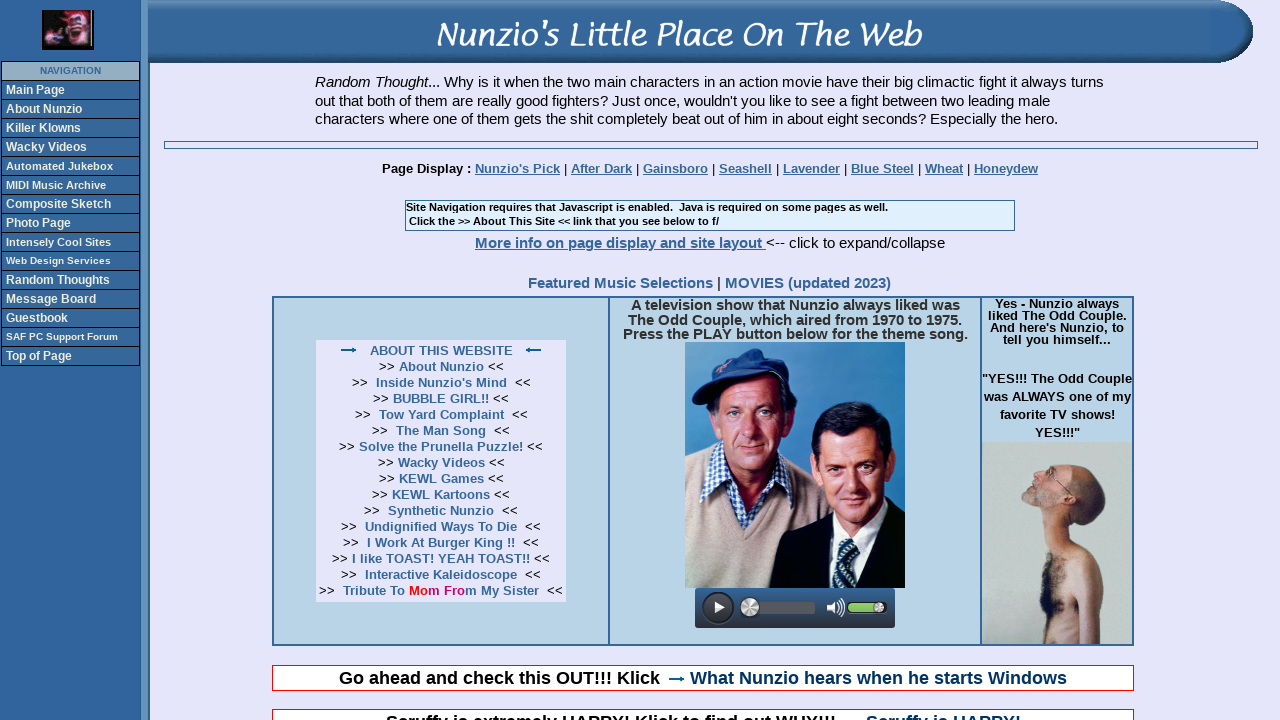

Waited 2 seconds before switching back to main content
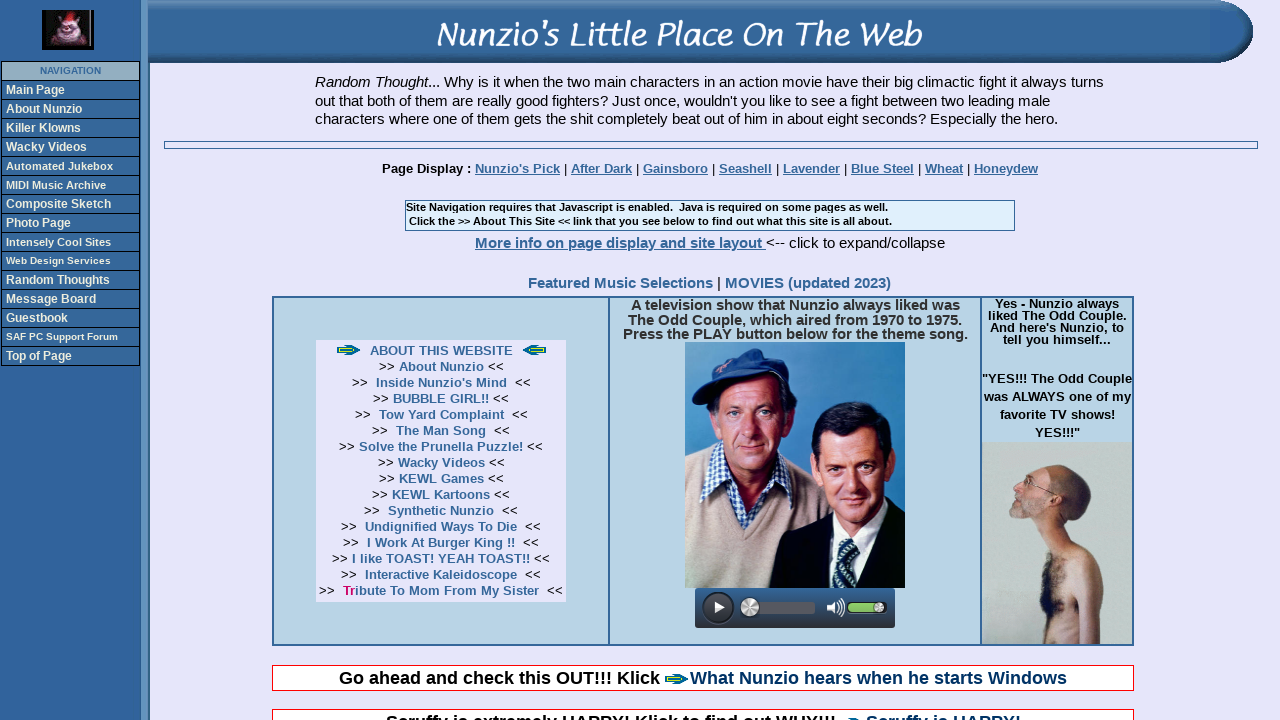

Waited 2 seconds before clicking Pick link
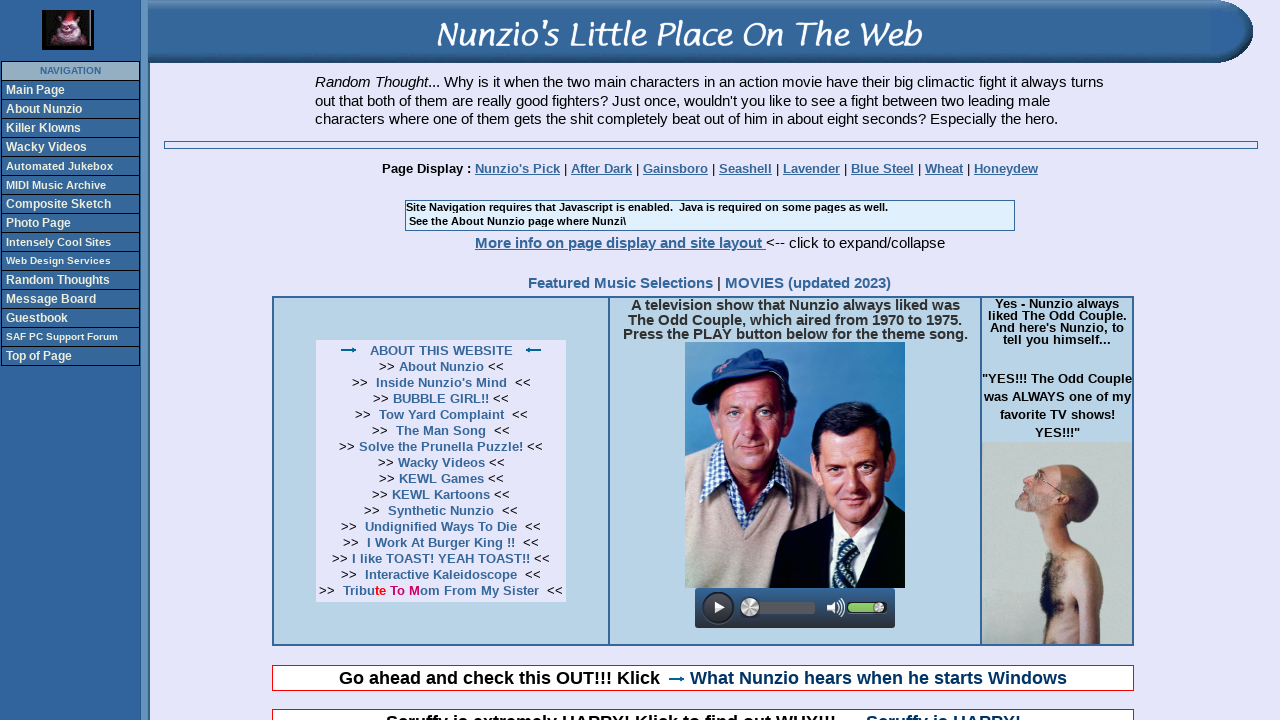

Clicked the link containing 'Pick' at (517, 168) on xpath=//a[contains(text(),' Pick')]
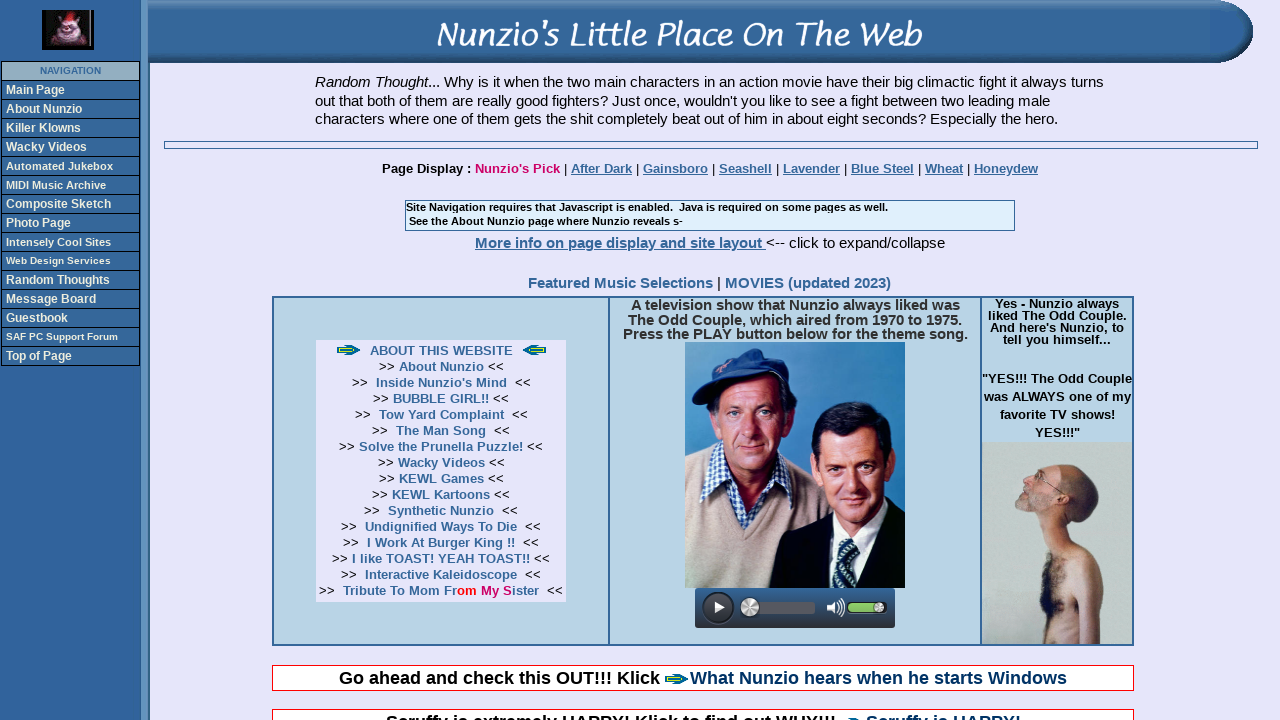

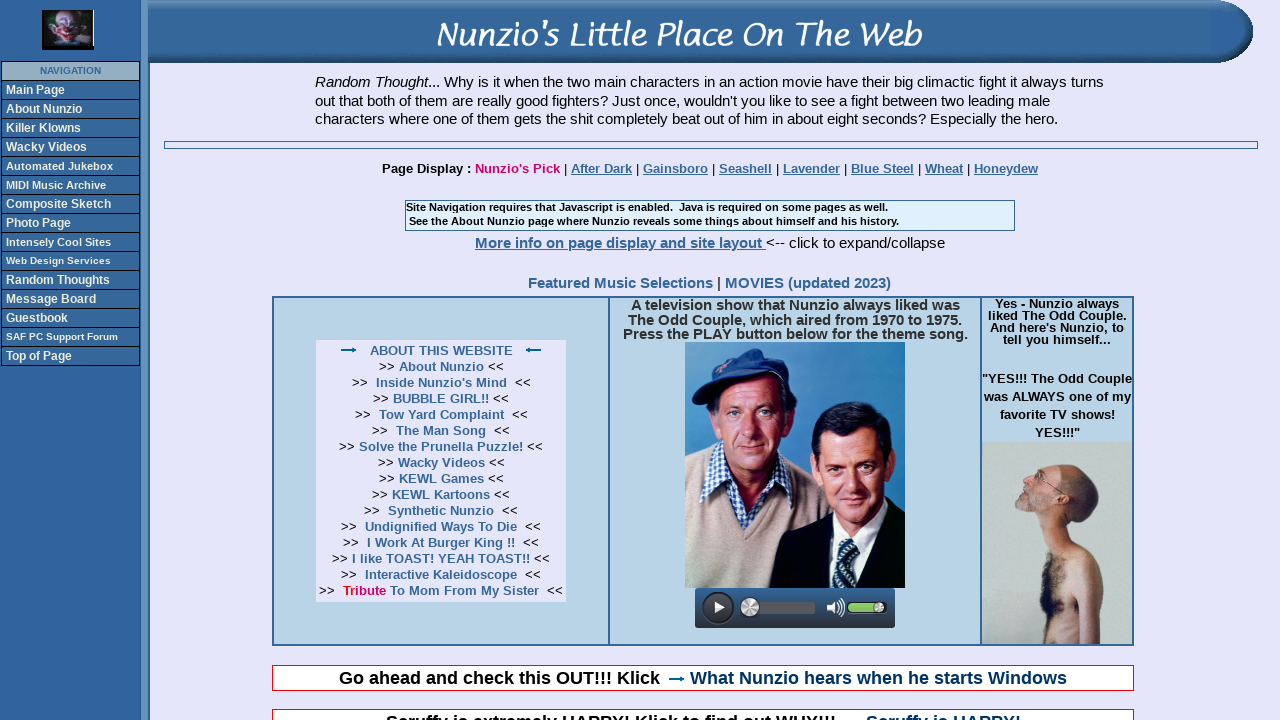